Tests drag and drop functionality on jQuery UI demo page by dragging an element and dropping it onto a target droppable area

Starting URL: https://jqueryui.com/droppable

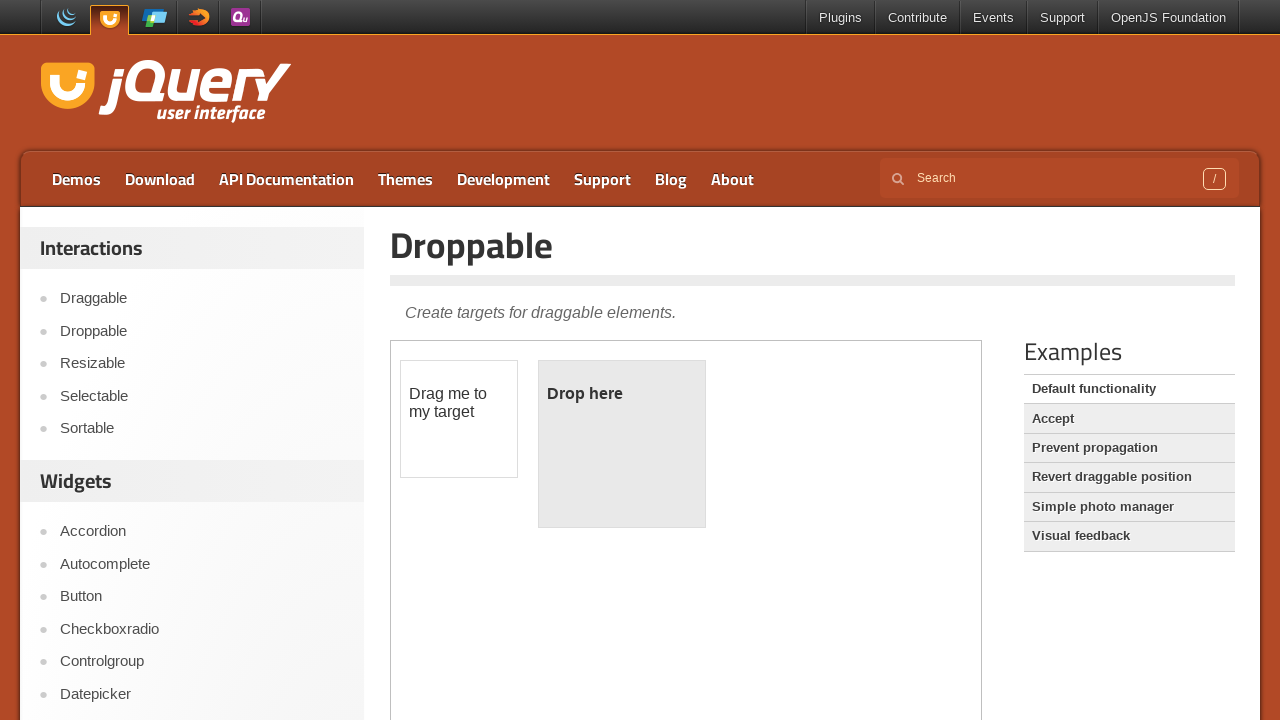

Located the iframe containing the drag and drop demo
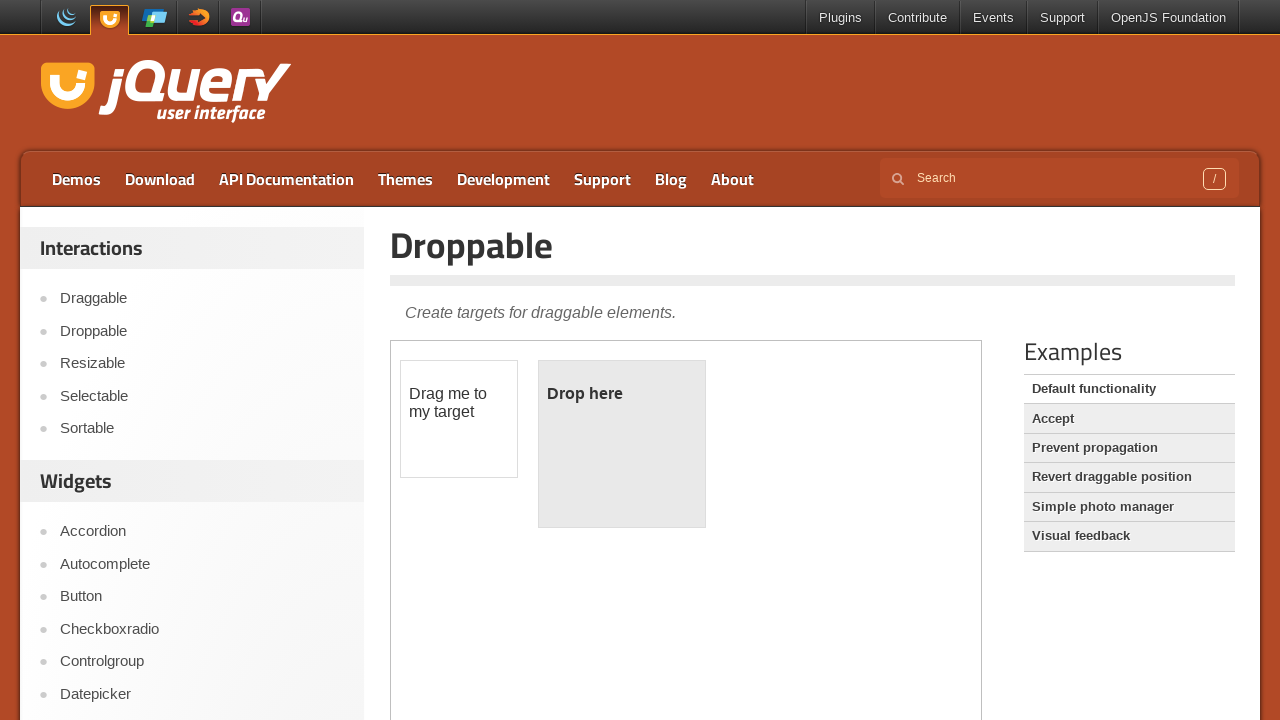

Located the draggable element
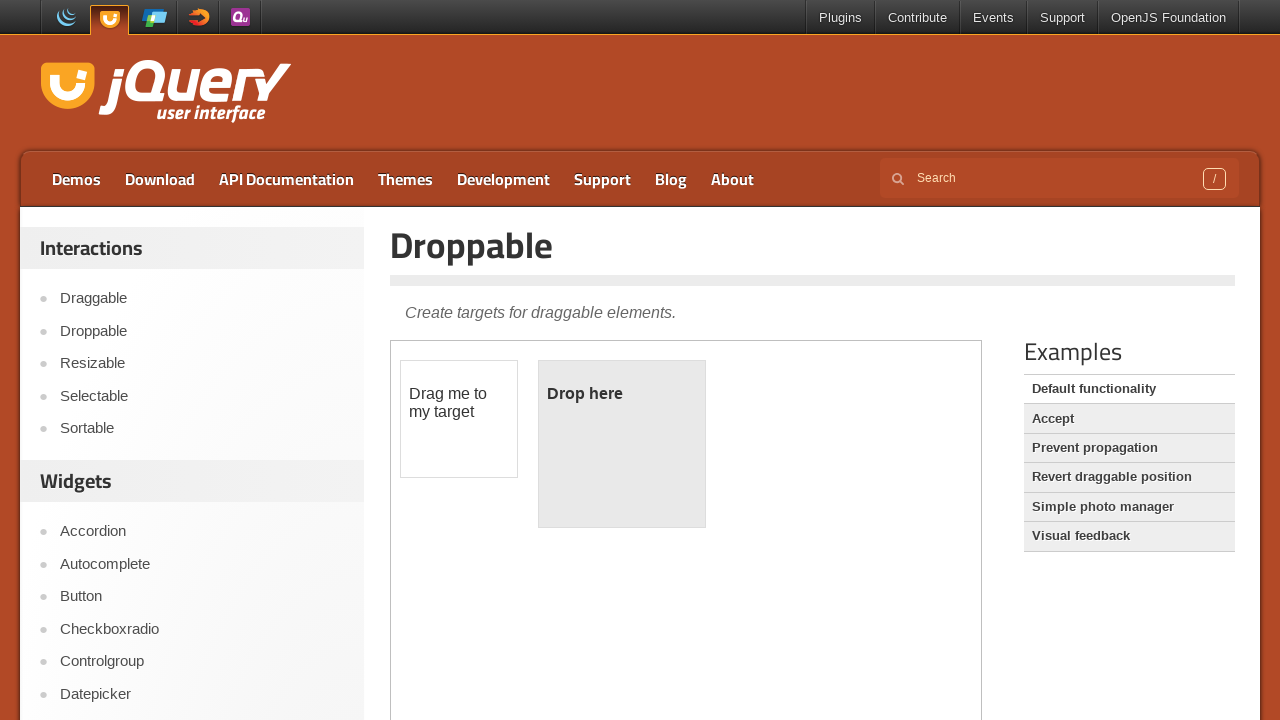

Located the droppable target element
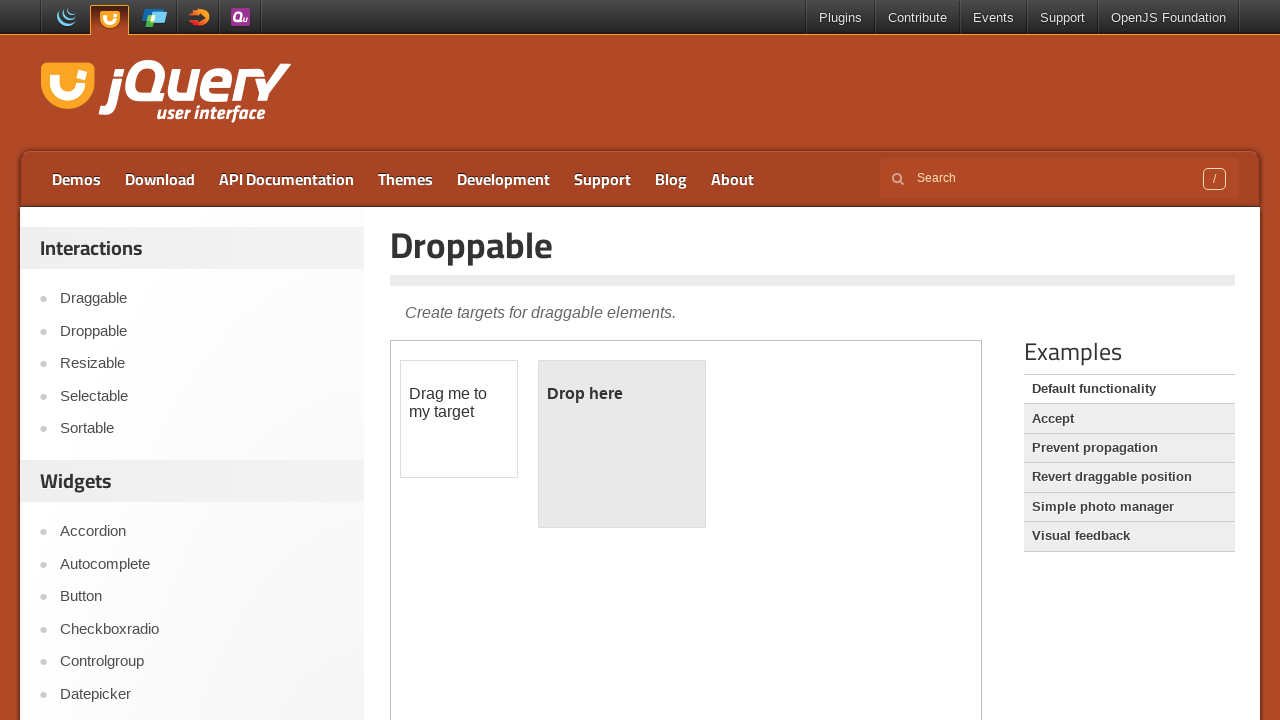

Dragged the draggable element onto the droppable target at (622, 444)
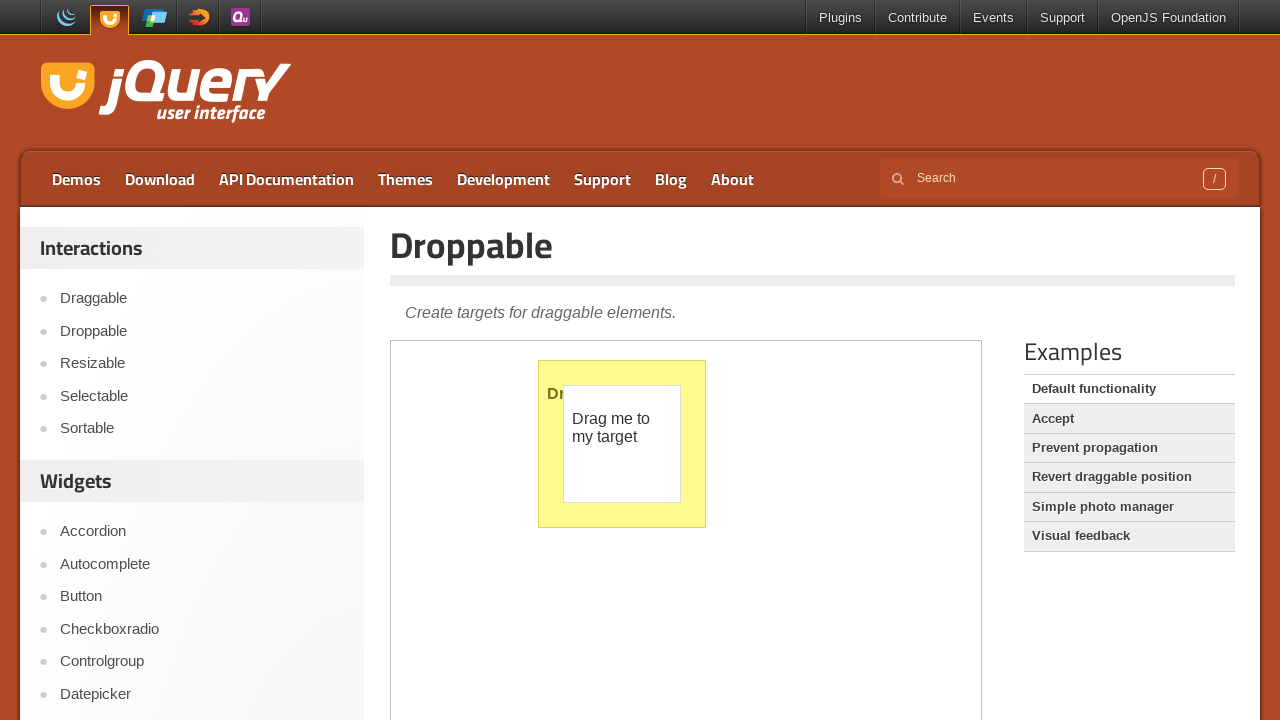

Waited for drag and drop action to complete
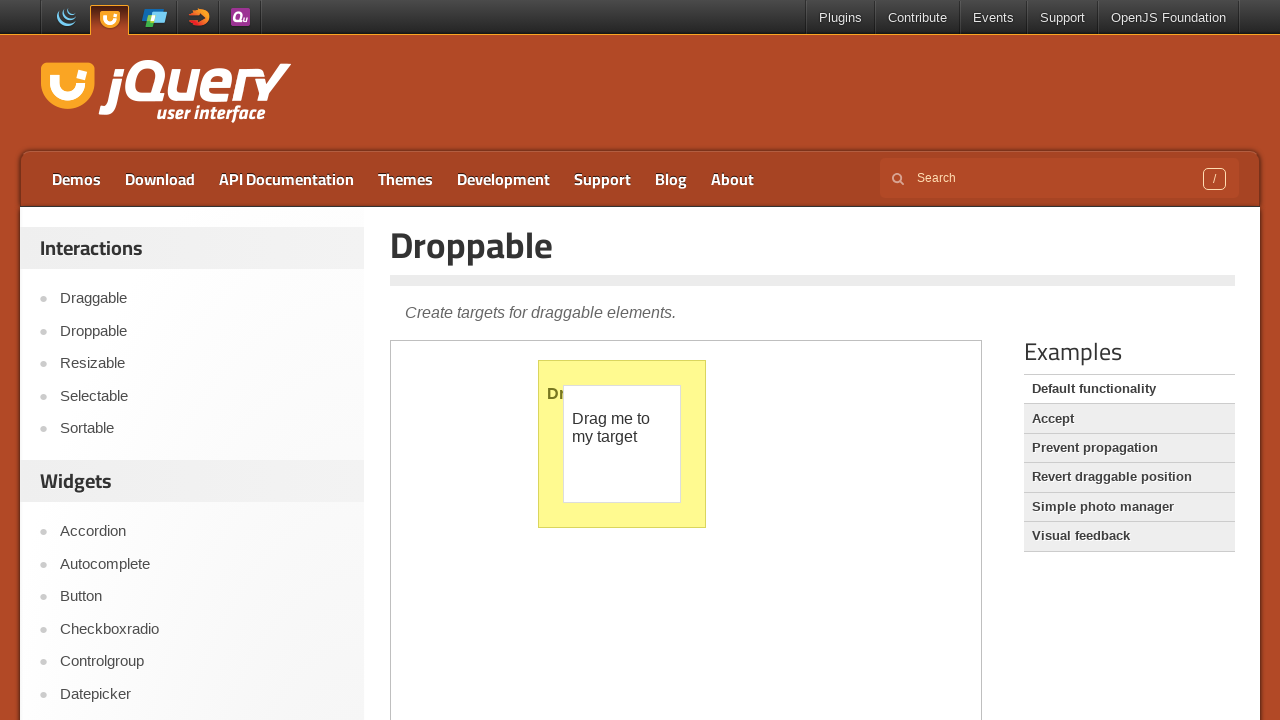

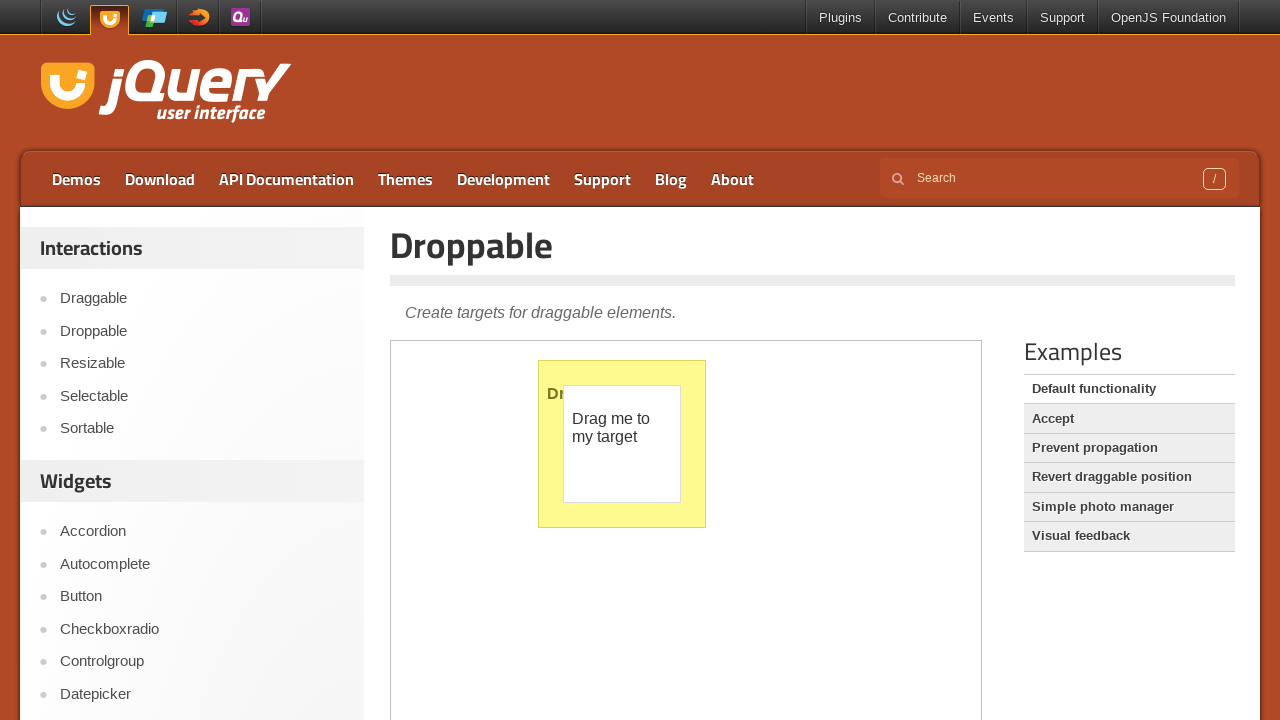